Tests navigation to dynamic loading page, clicks on Example 2 link using partial link text, and verifies the page heading text

Starting URL: https://the-internet.herokuapp.com/dynamic_loading

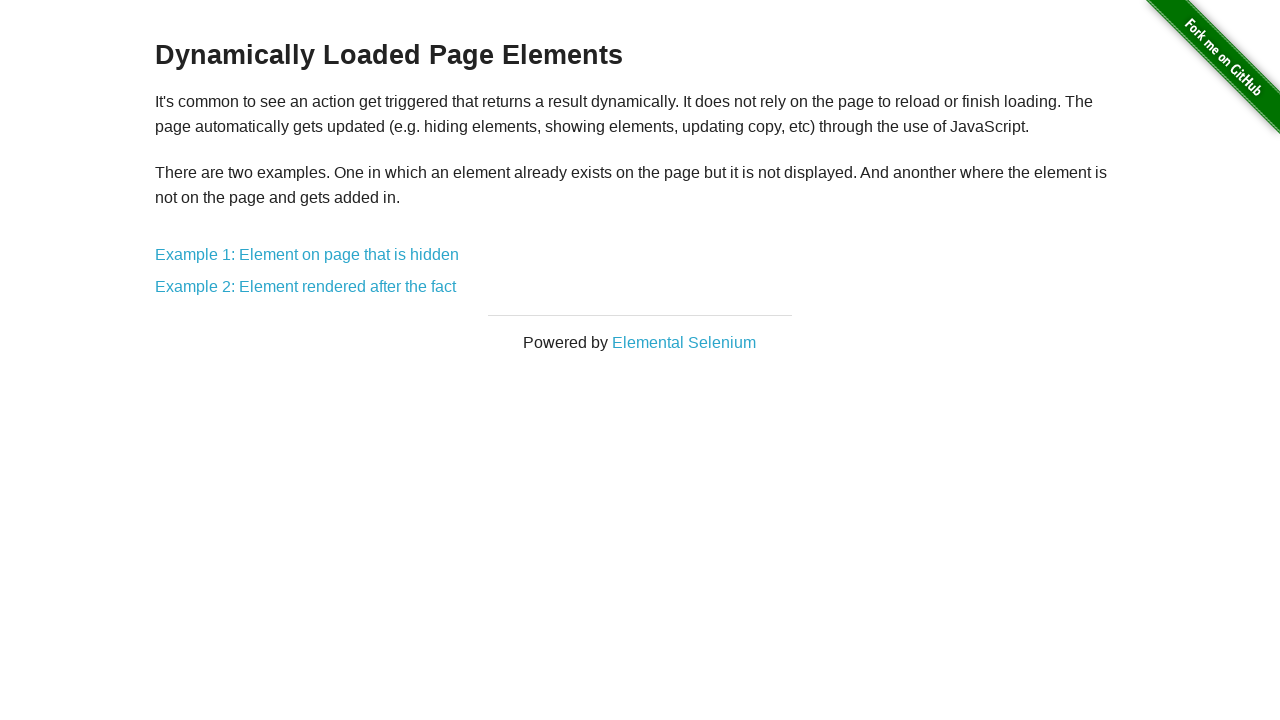

Navigated to dynamic loading page
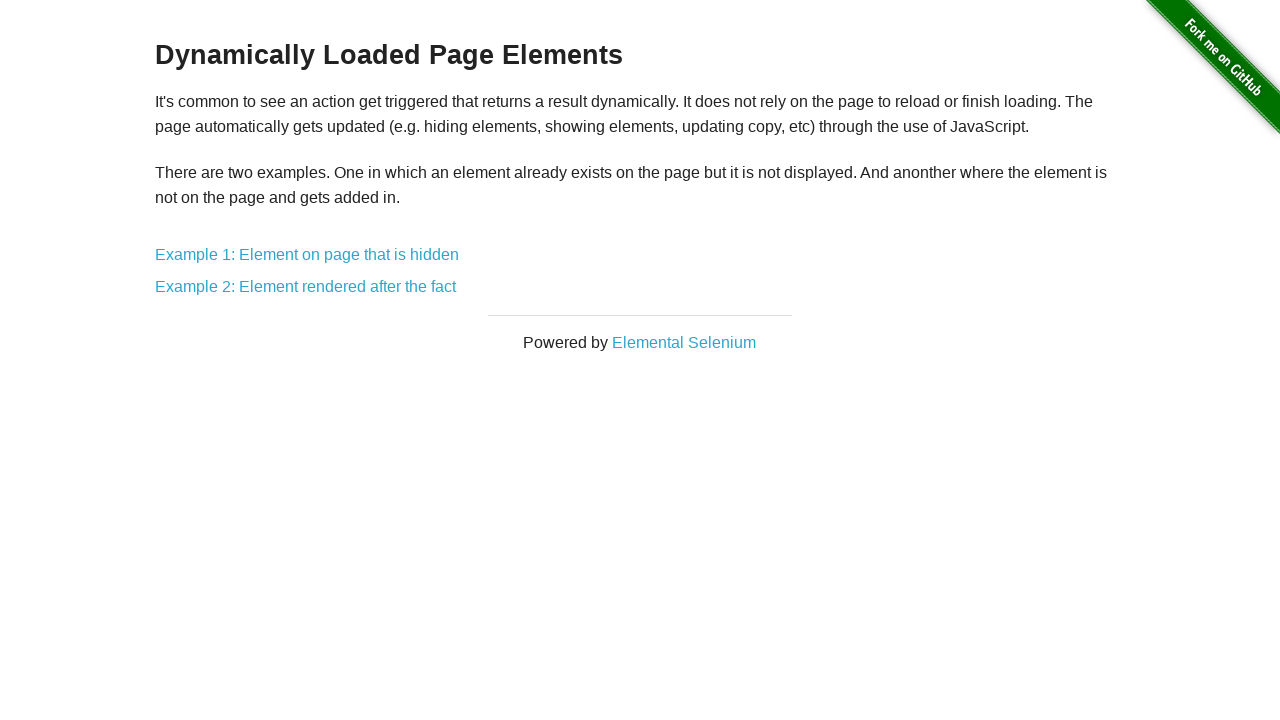

Clicked on Example 2 link using partial link text at (306, 287) on a:has-text('Example 2')
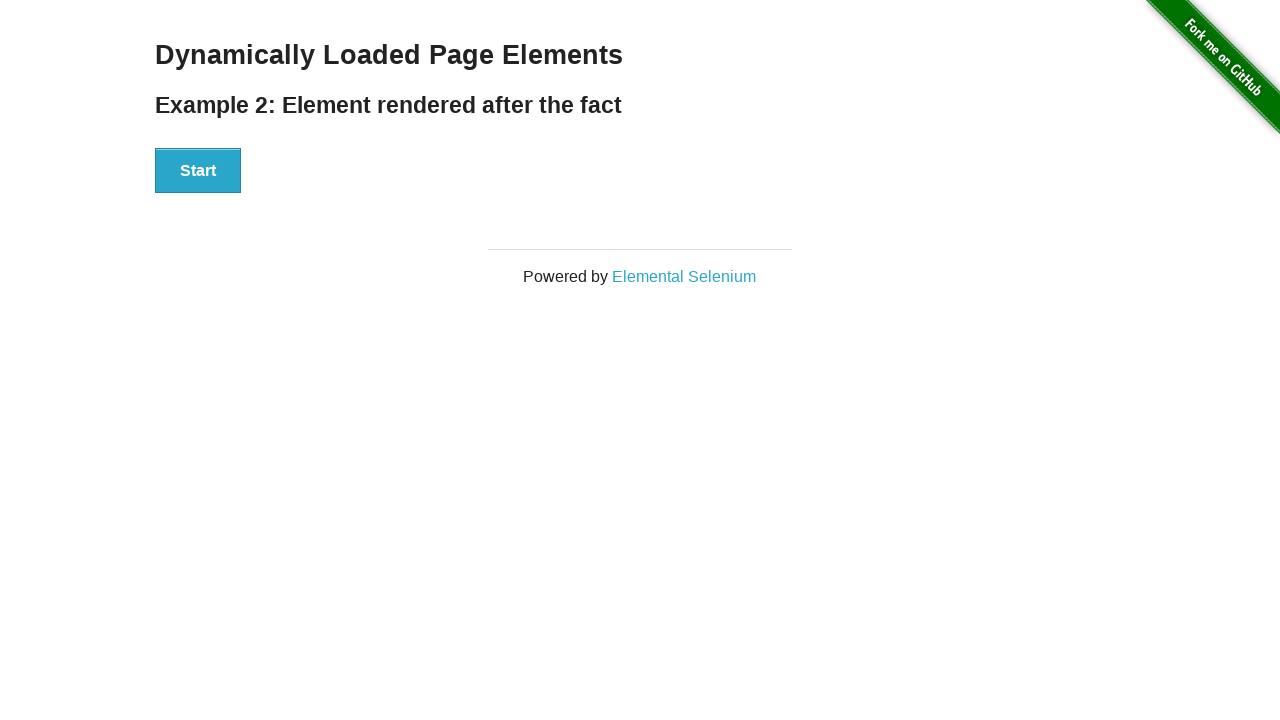

Page heading loaded
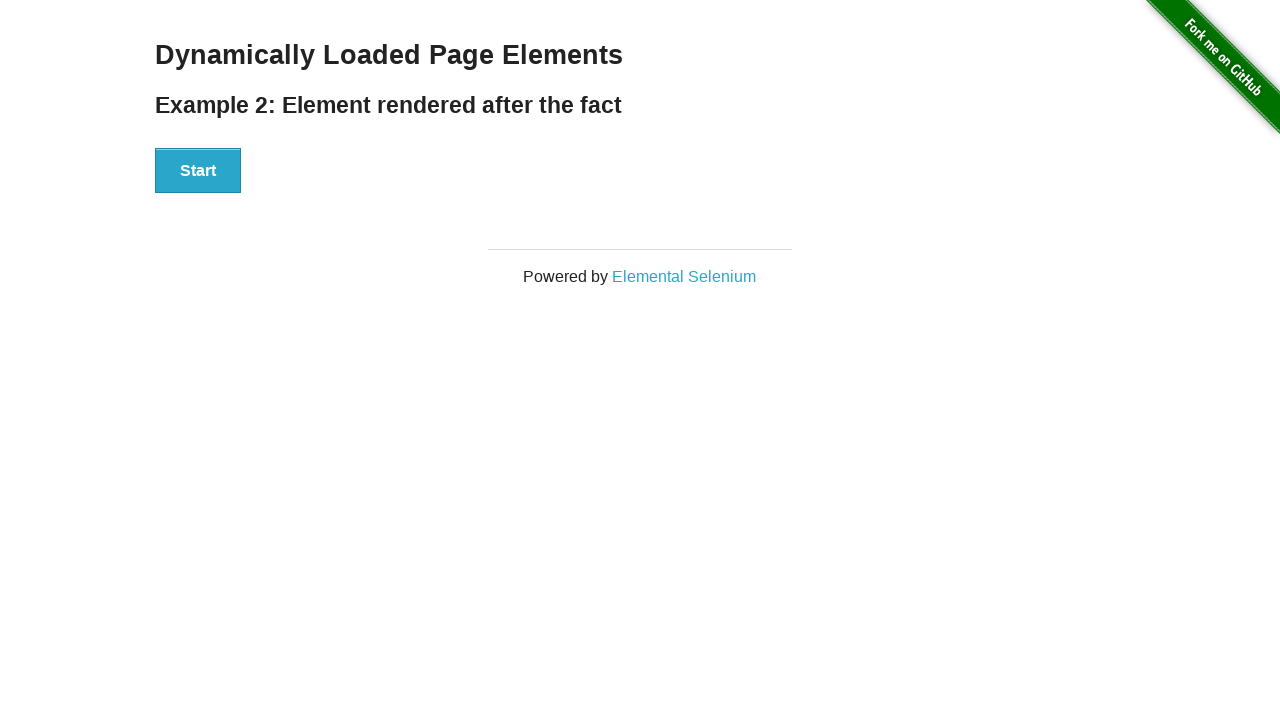

Located h4 heading element
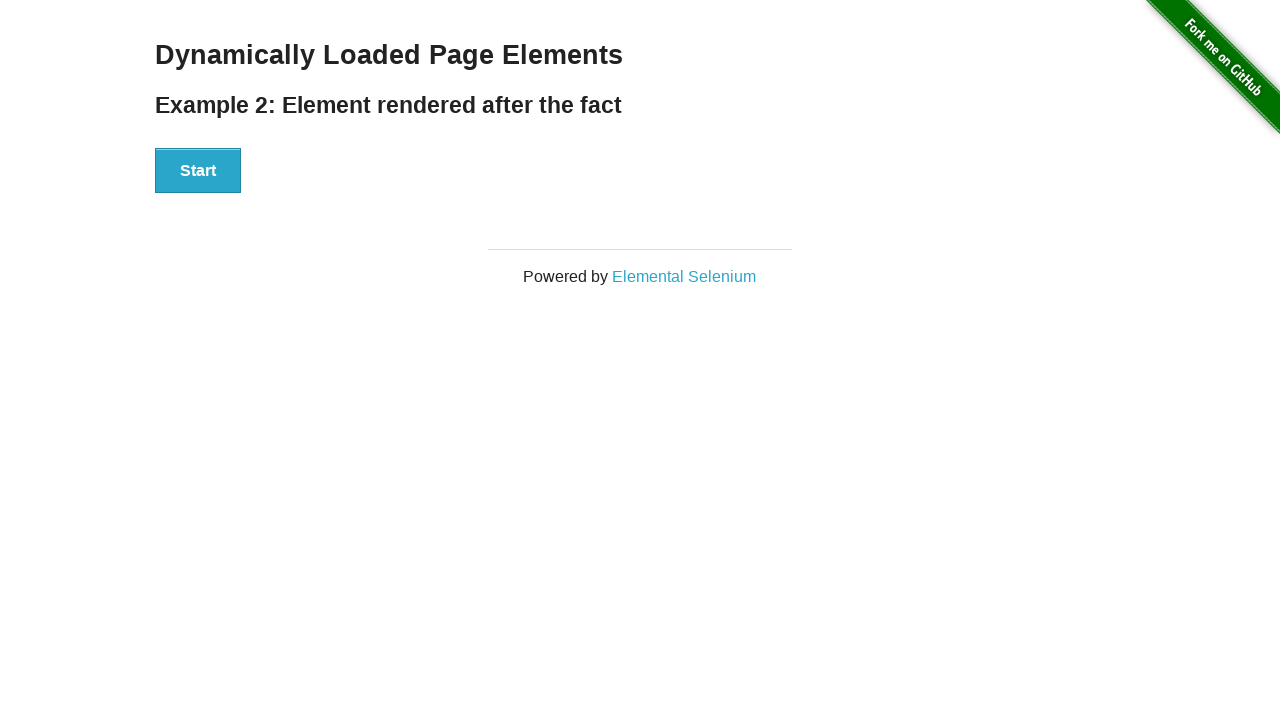

Verified heading text matches 'Example 2: Element rendered after the fact'
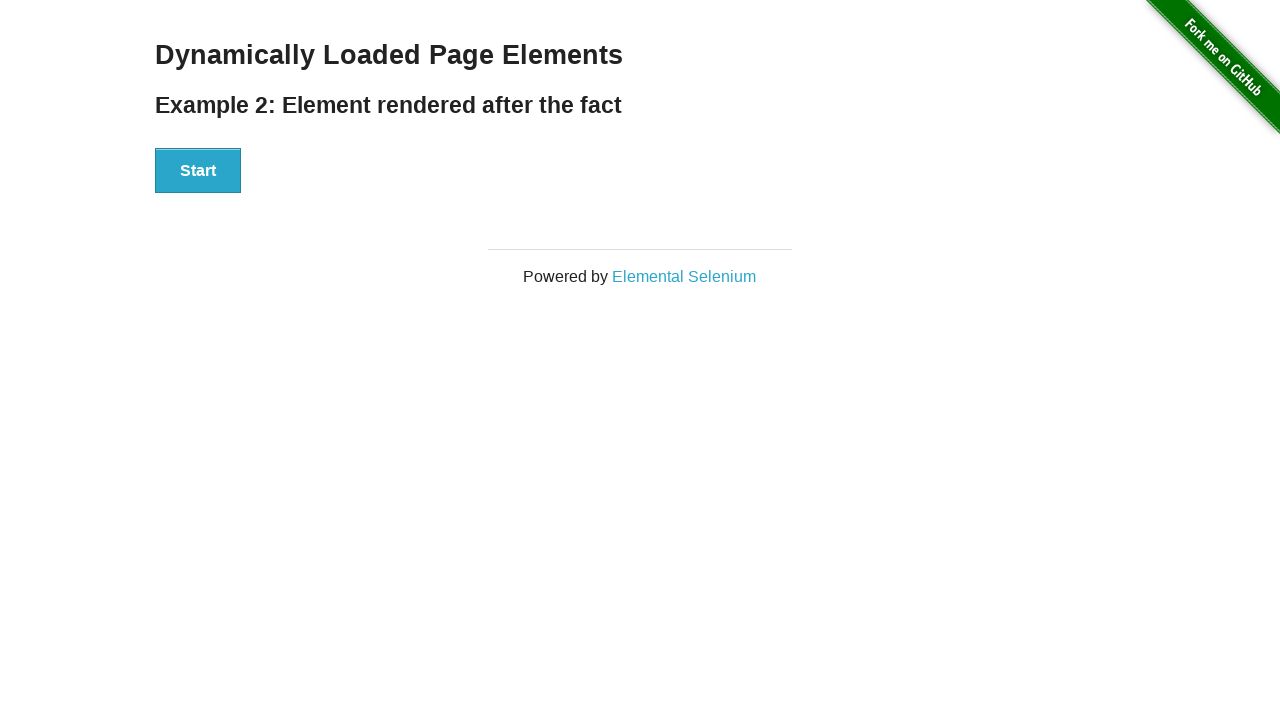

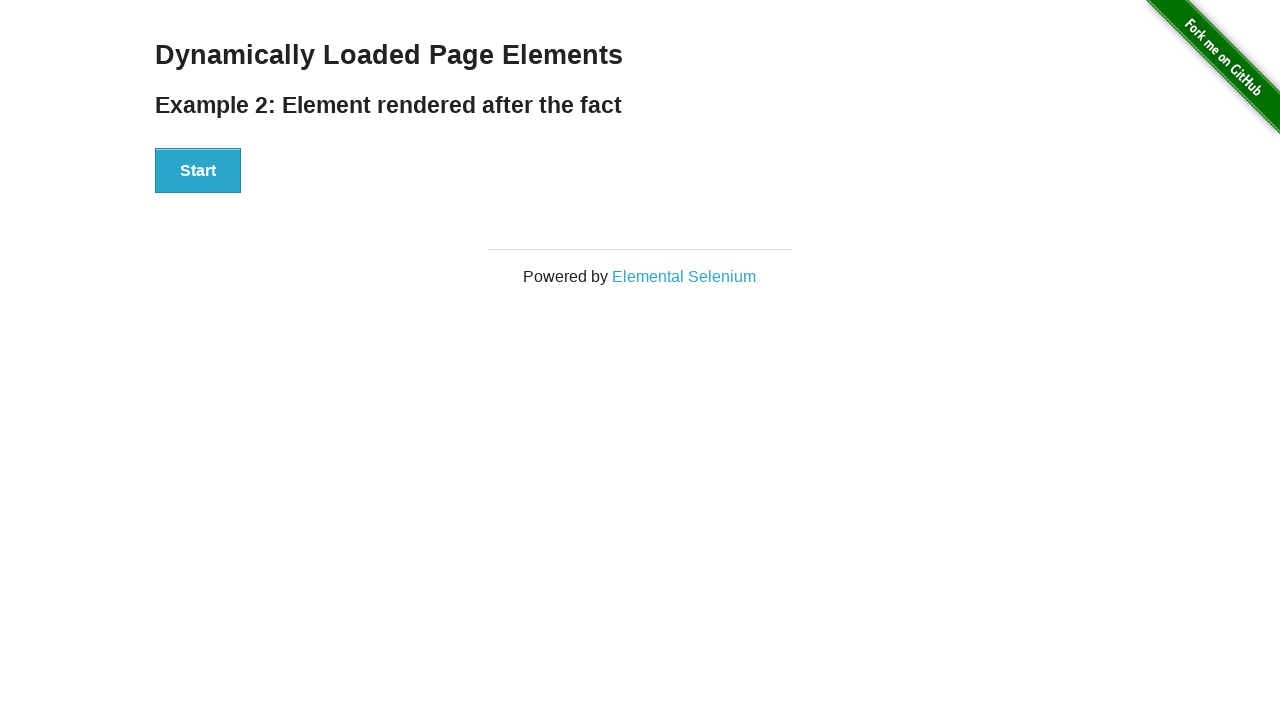